Navigates to a search results page on buyme.co.il and verifies the URL matches the expected search parameters

Starting URL: https://buyme.co.il/search?budget=6&category=16&region=11

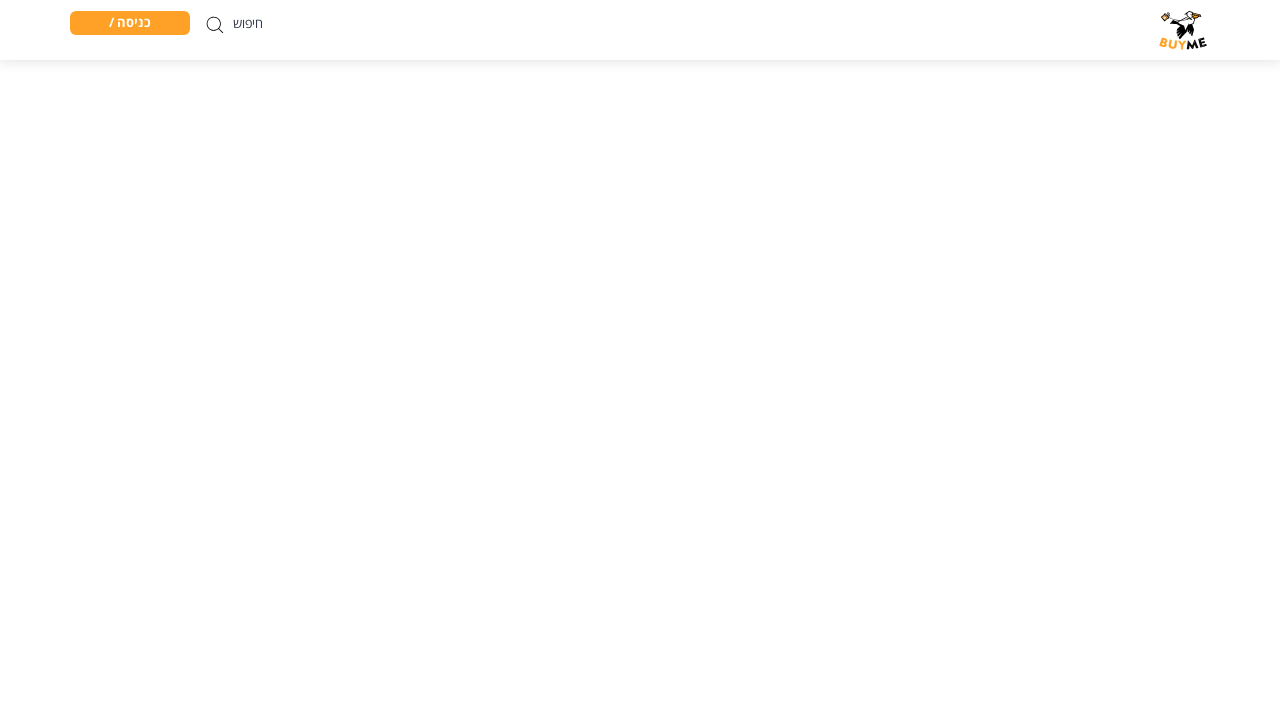

Waited for page to reach domcontentloaded state
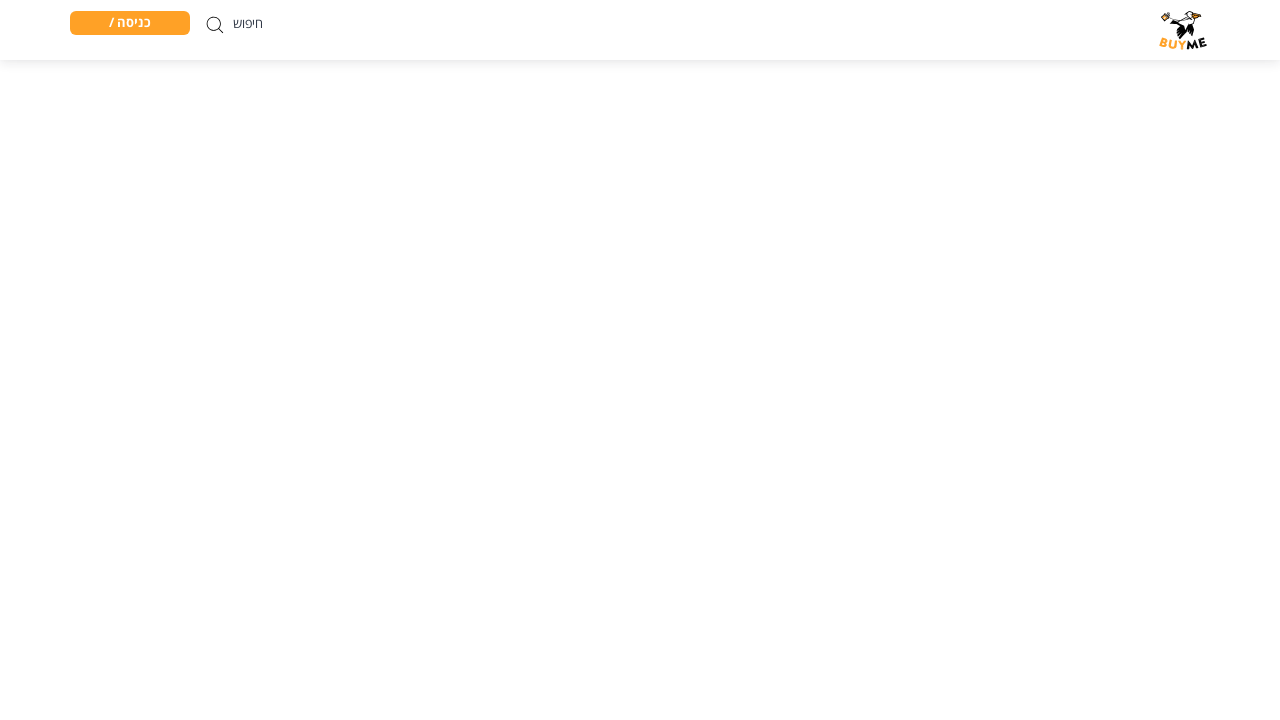

Verified URL matches expected search parameters: budget=6, category=16, region=11
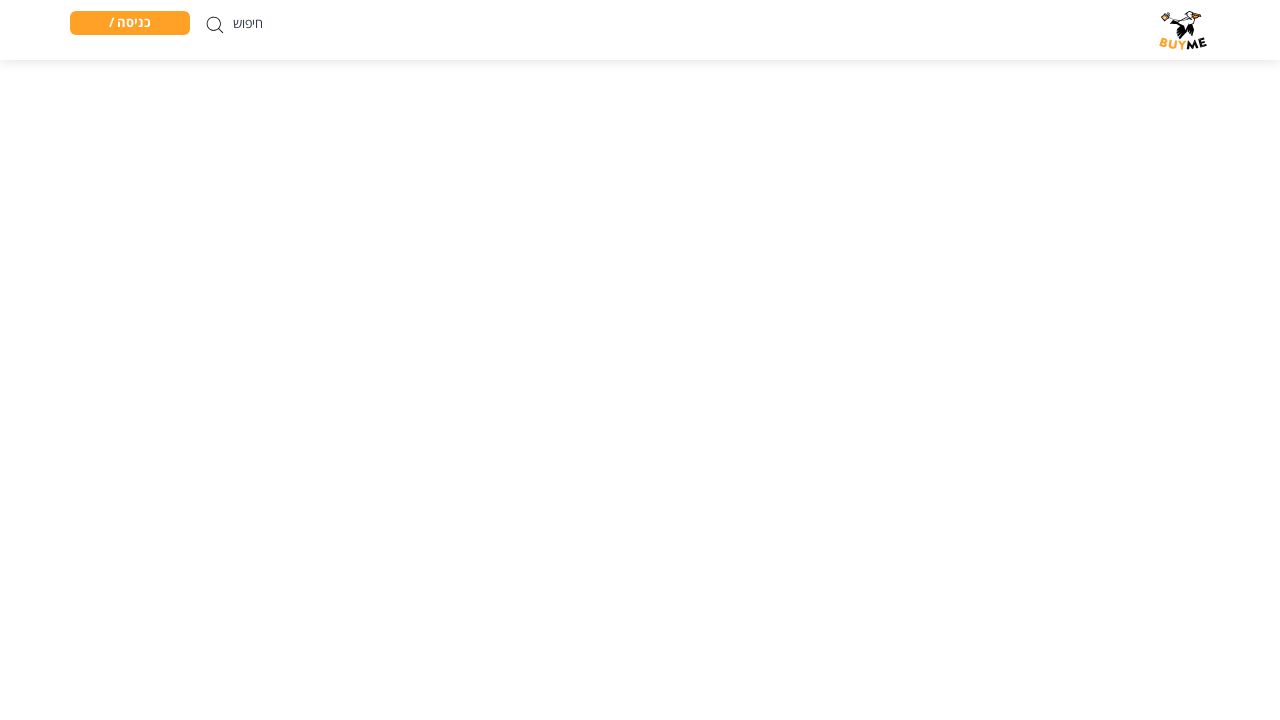

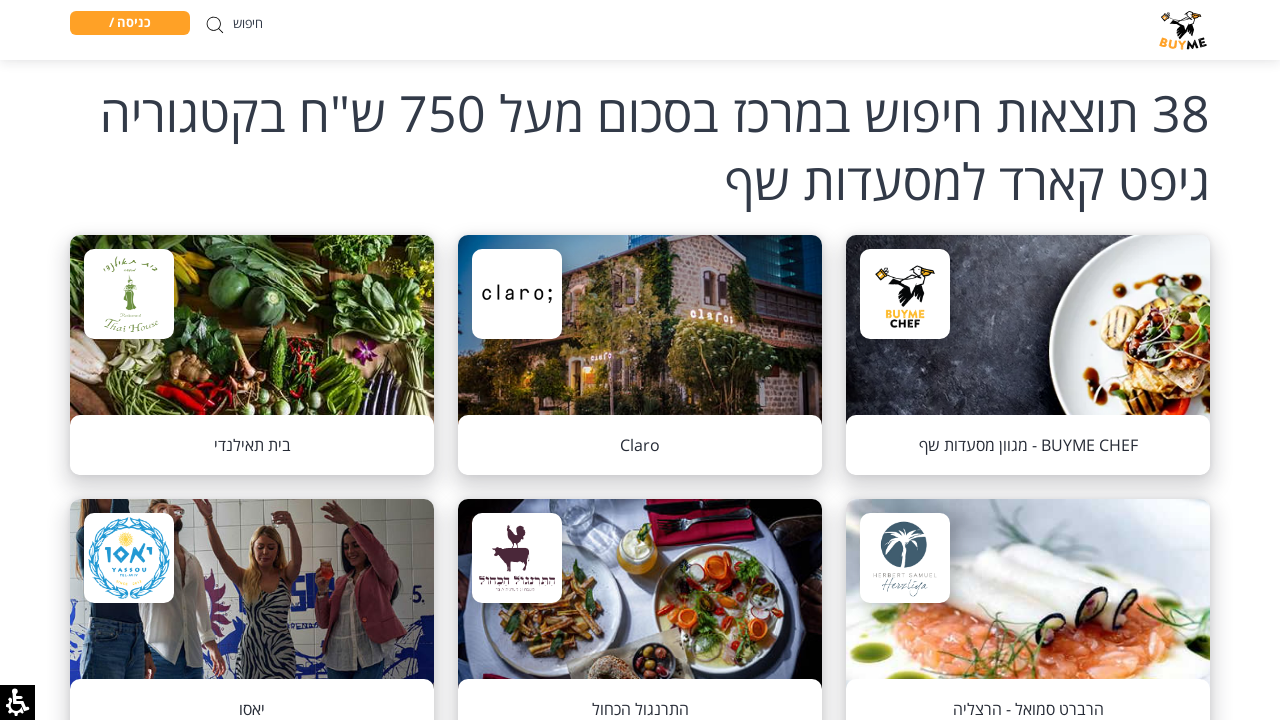